Tests flight search functionality by selecting departure and destination cities from dropdowns and clicking find flights button

Starting URL: https://blazedemo.com/

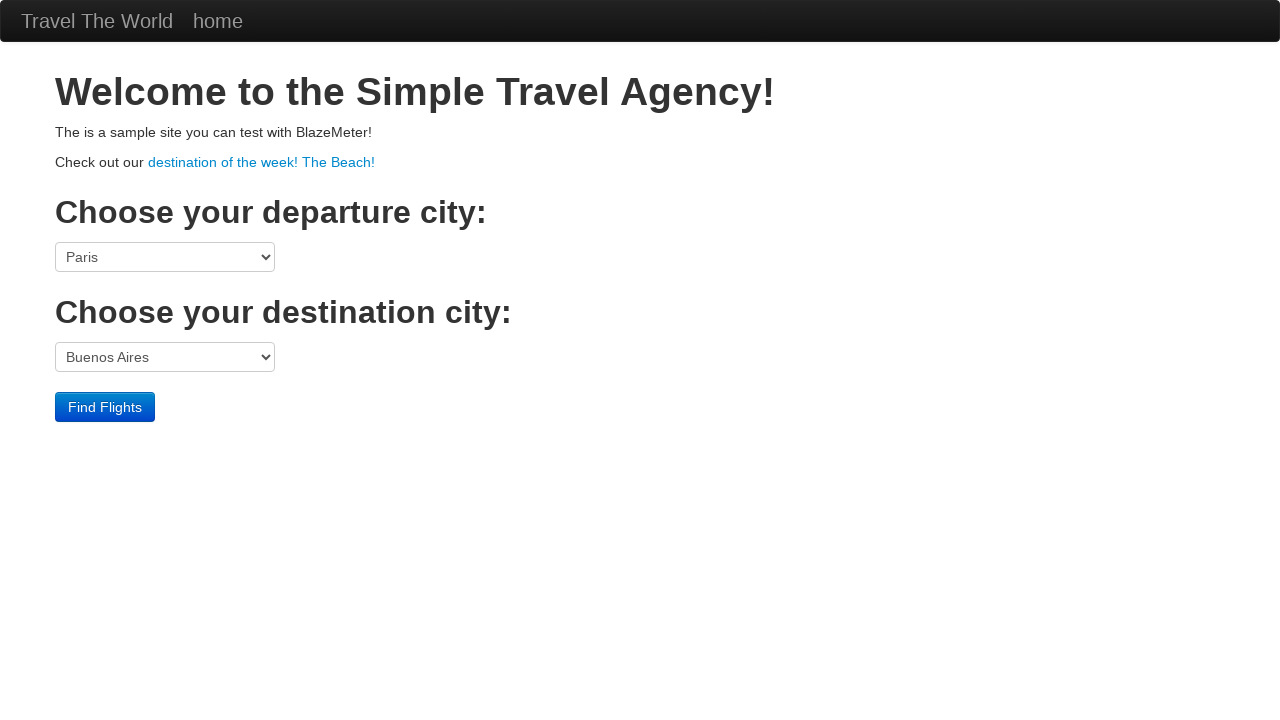

Selected San Diego as departure city from dropdown on select >> nth=0
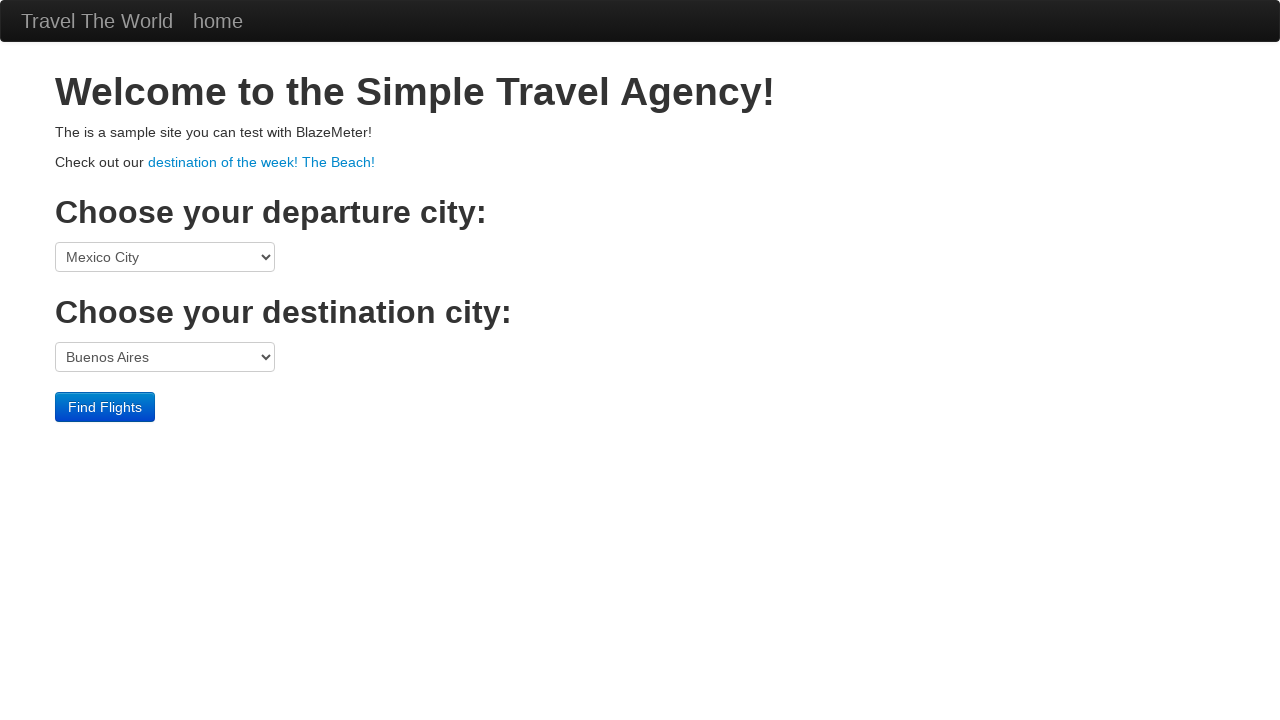

Selected New York as destination city from dropdown on select >> nth=1
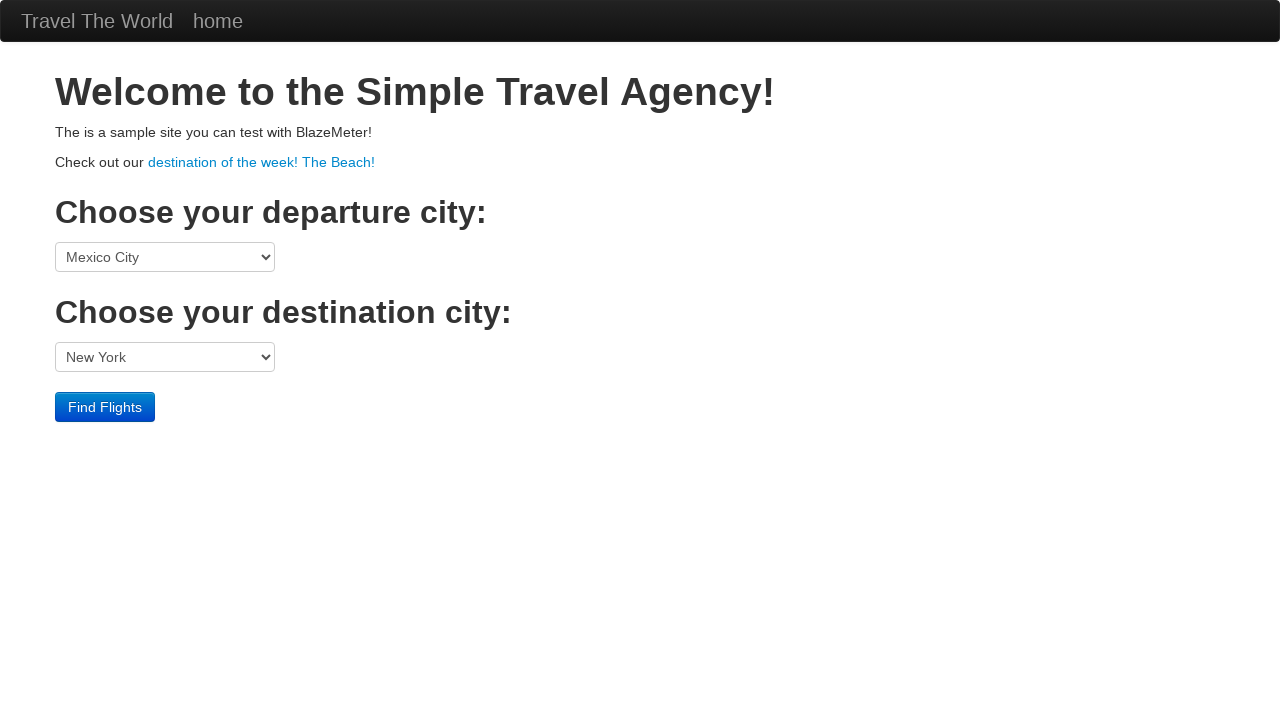

Clicked Find Flights button to search for available flights at (105, 407) on input[type='submit'][value='Find Flights']
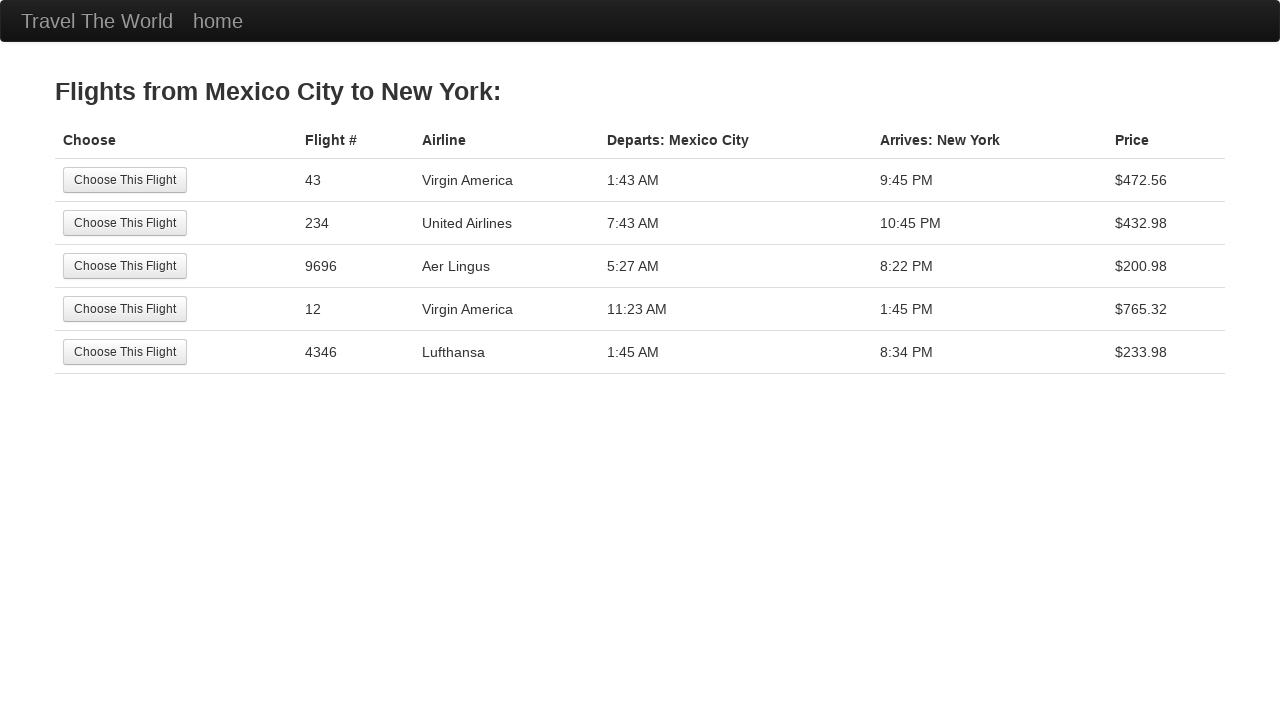

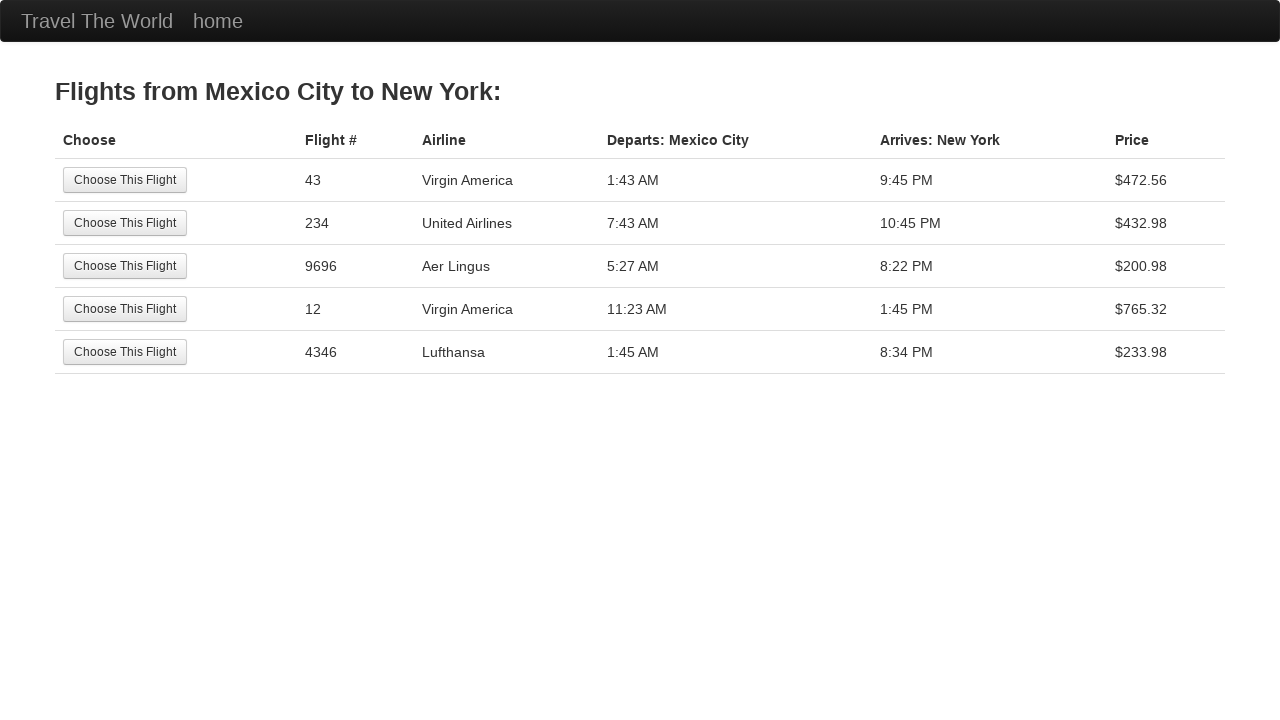